Tests dropdown selection functionality by selecting an option

Starting URL: https://the-internet.herokuapp.com/dropdown

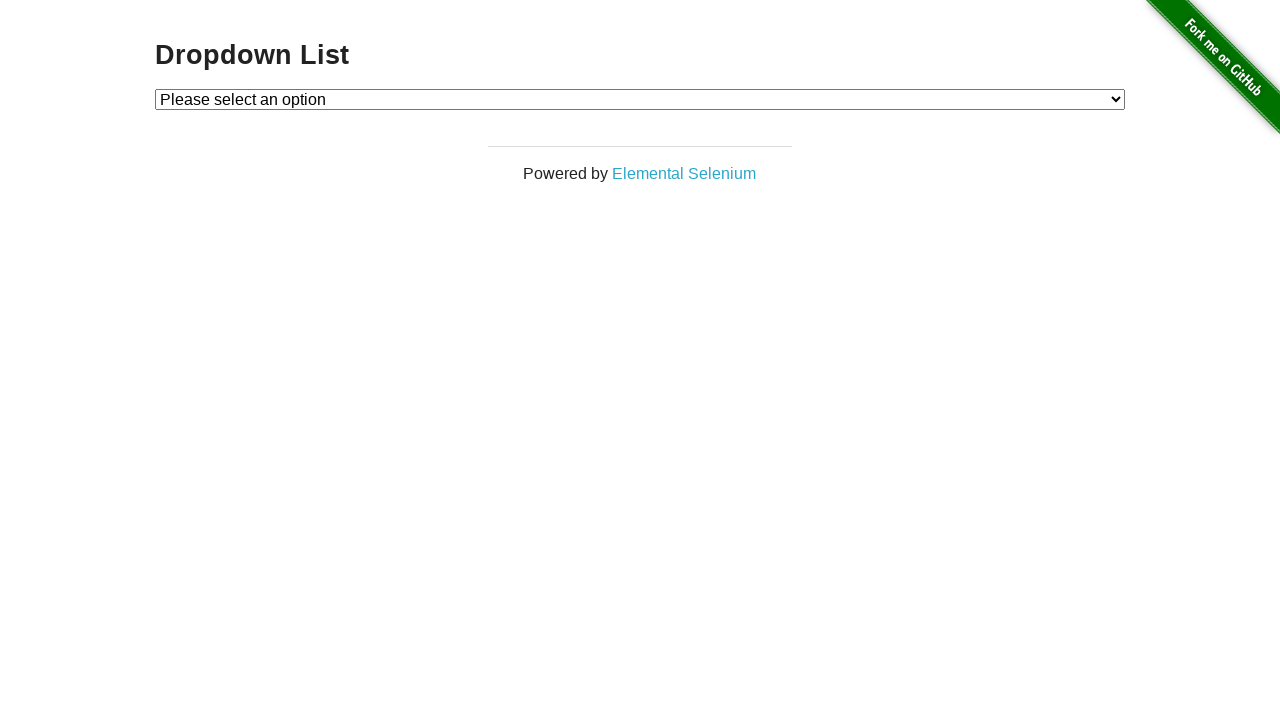

Navigated to dropdown test page
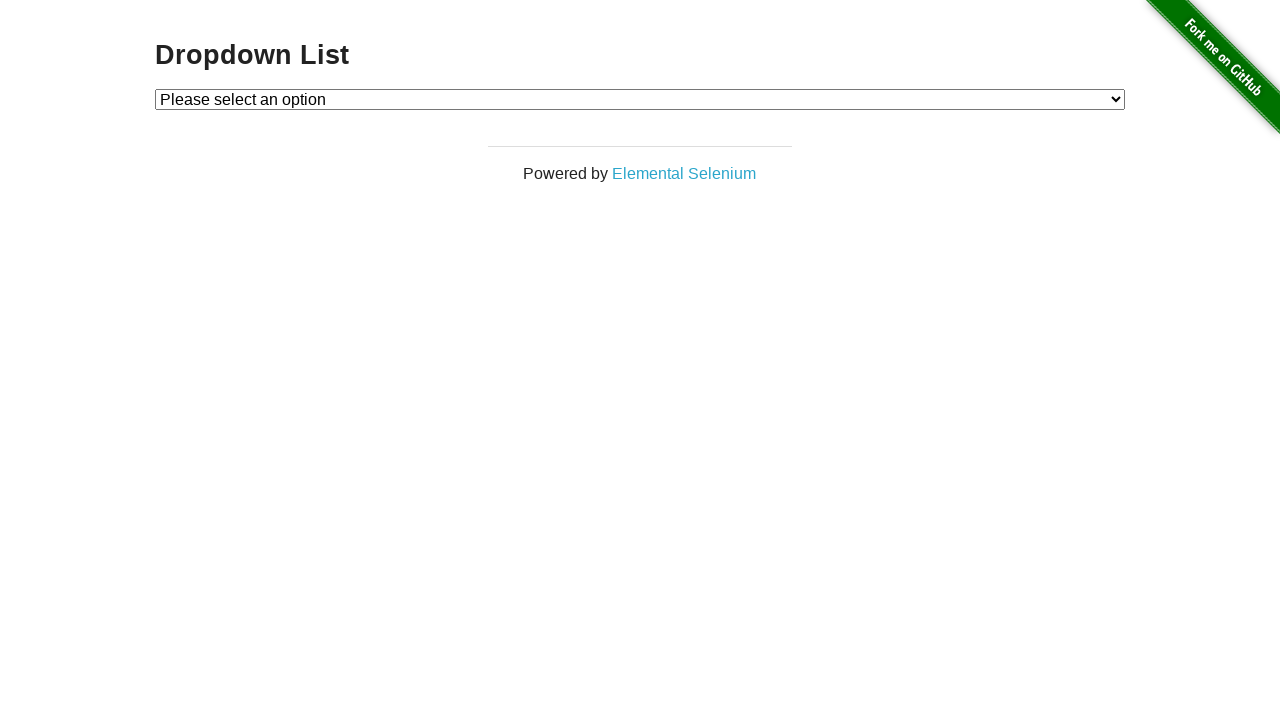

Selected option at index 2 from dropdown on #dropdown
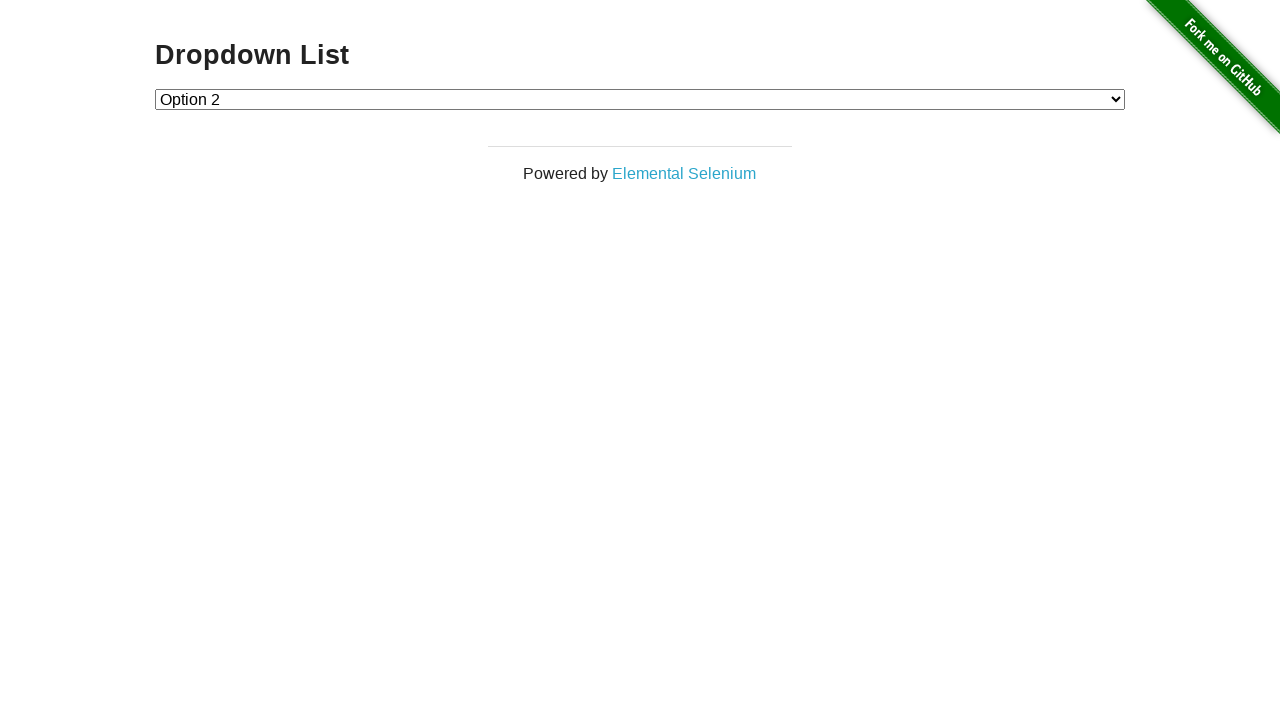

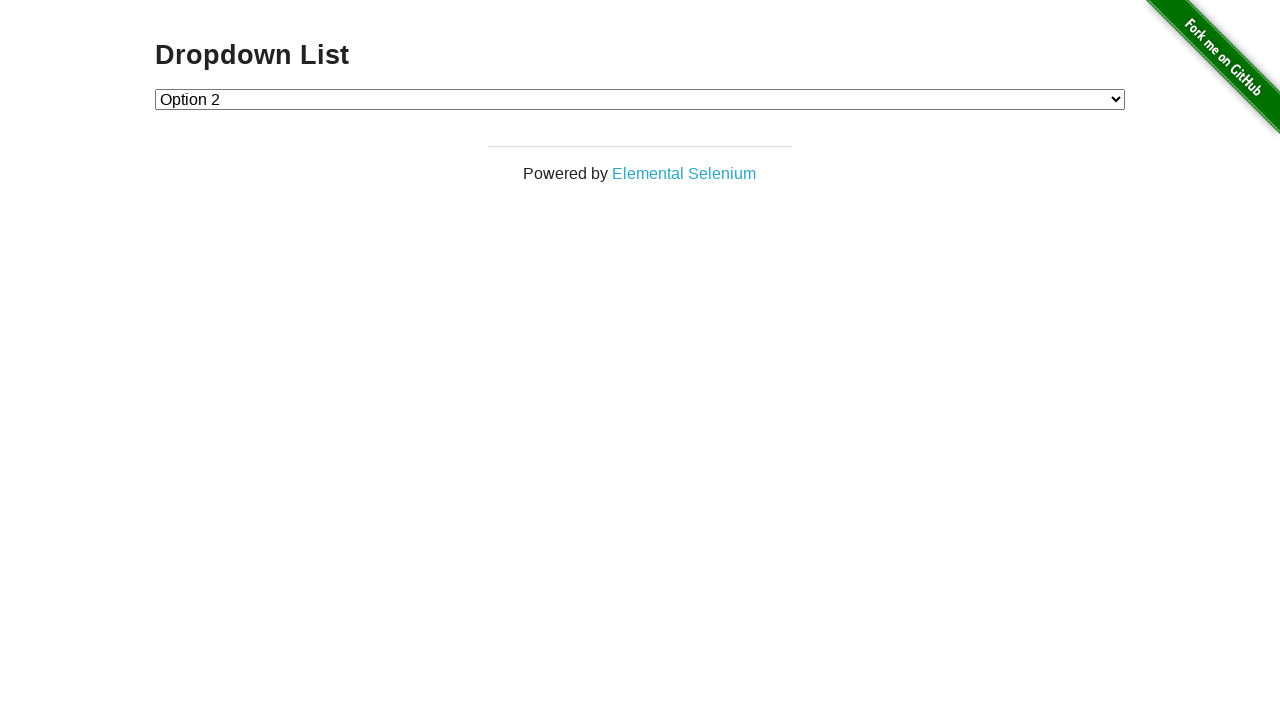